Navigates to Tesla website and then uses browser navigation to go back

Starting URL: https://www.tesla.com

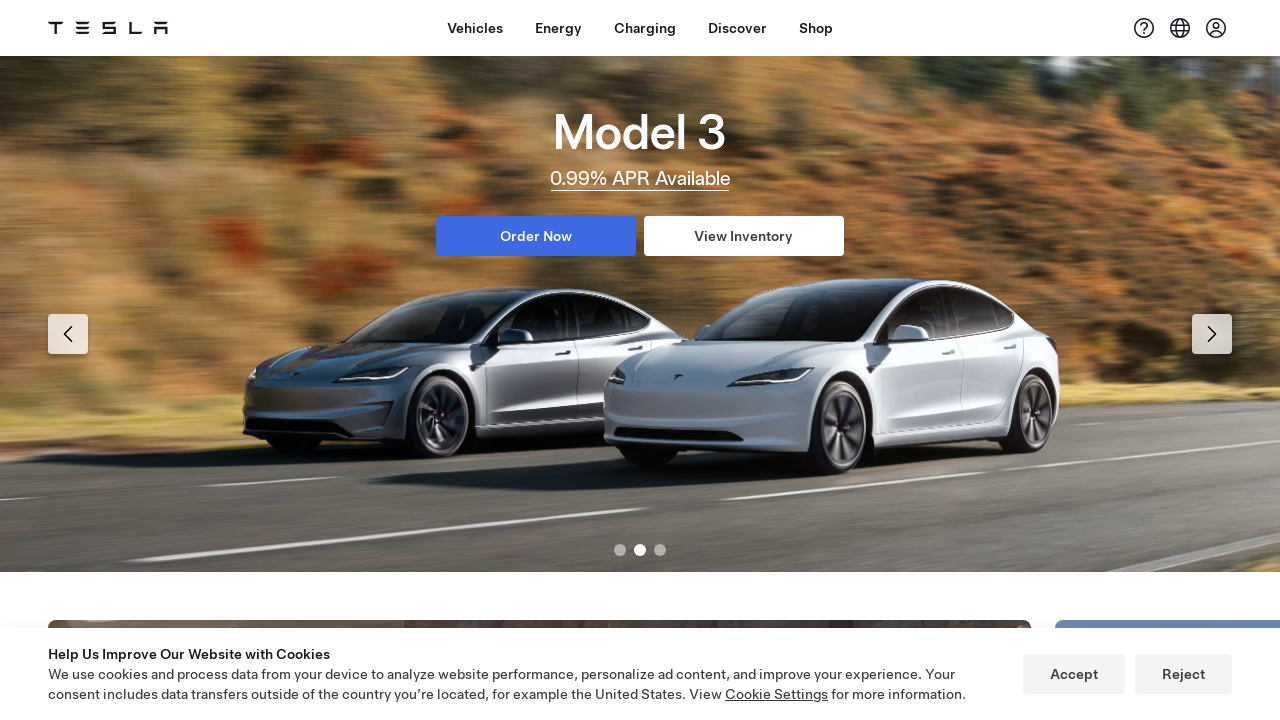

Navigated back in browser history from Tesla website
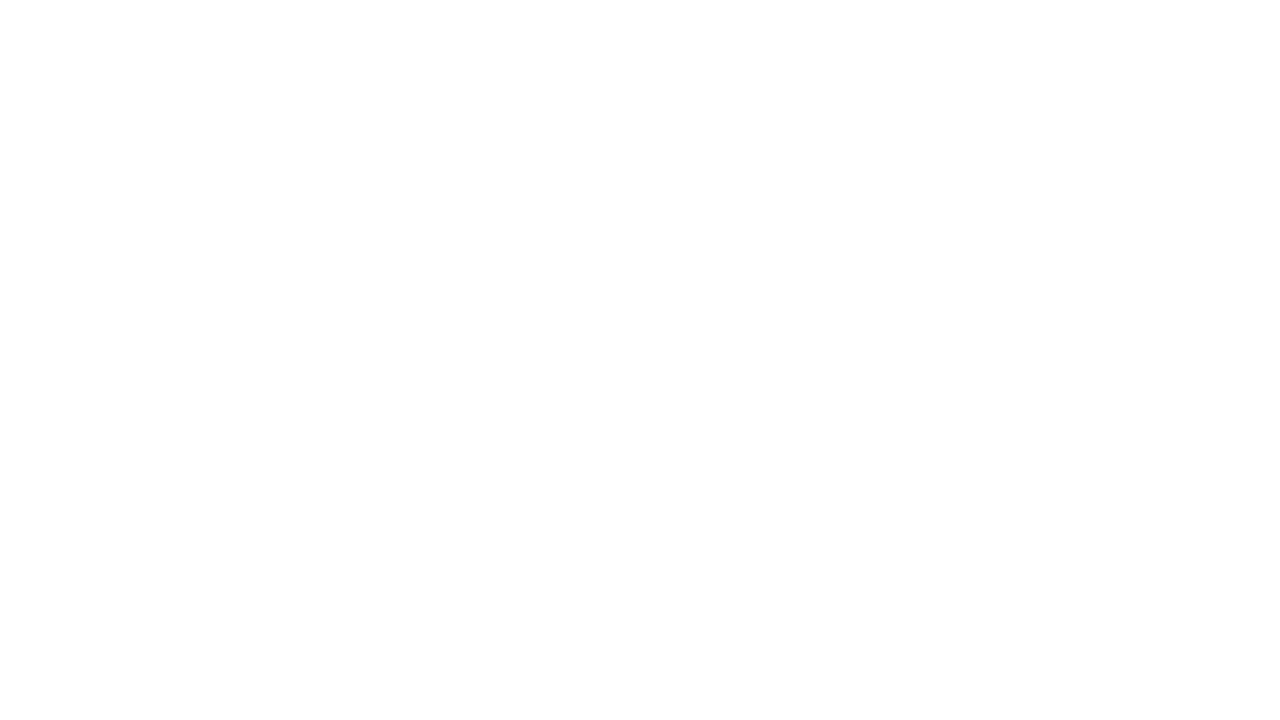

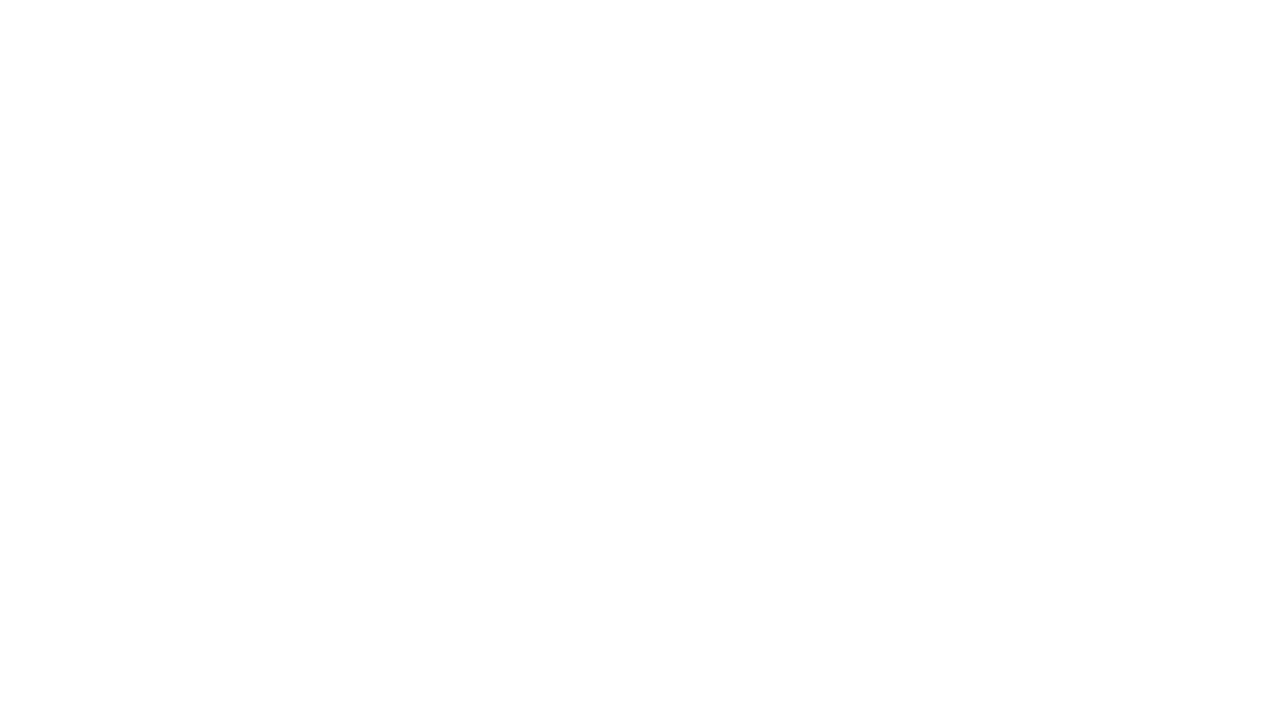